Tests hover functionality by hovering over the first avatar on the page and verifying that the caption/additional user information becomes visible.

Starting URL: http://the-internet.herokuapp.com/hovers

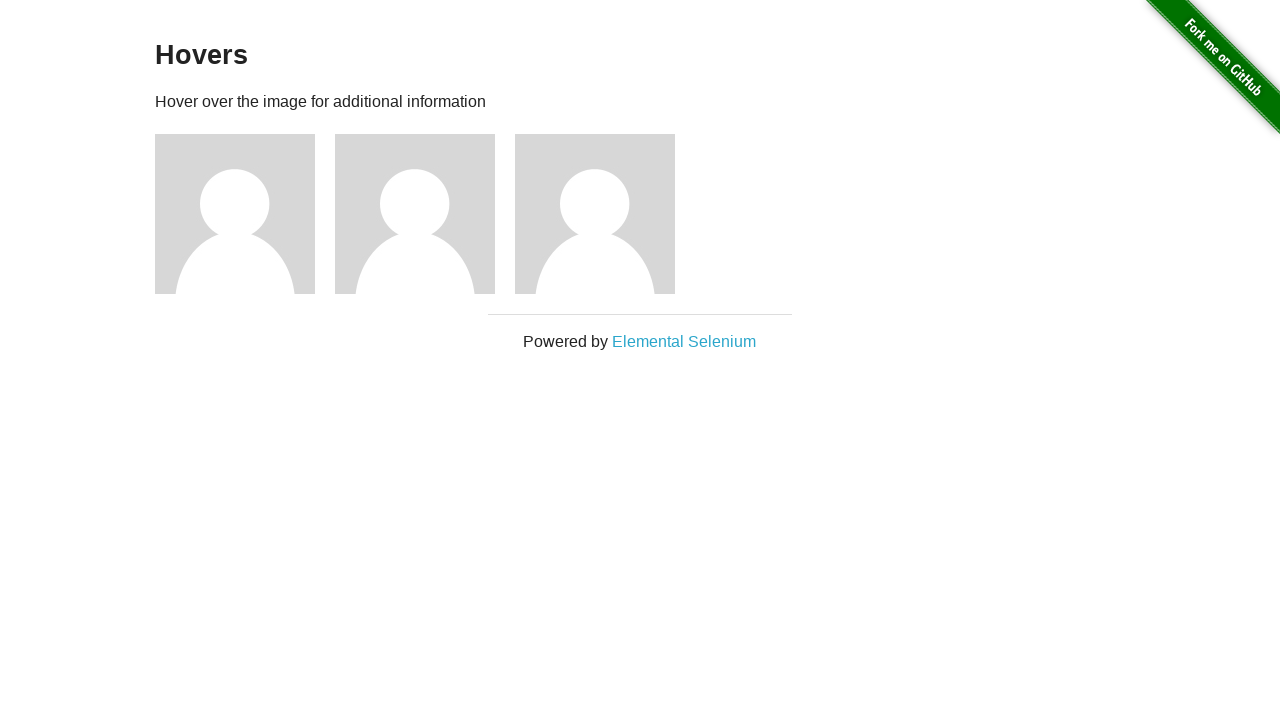

Hovered over the first avatar element at (245, 214) on .figure >> nth=0
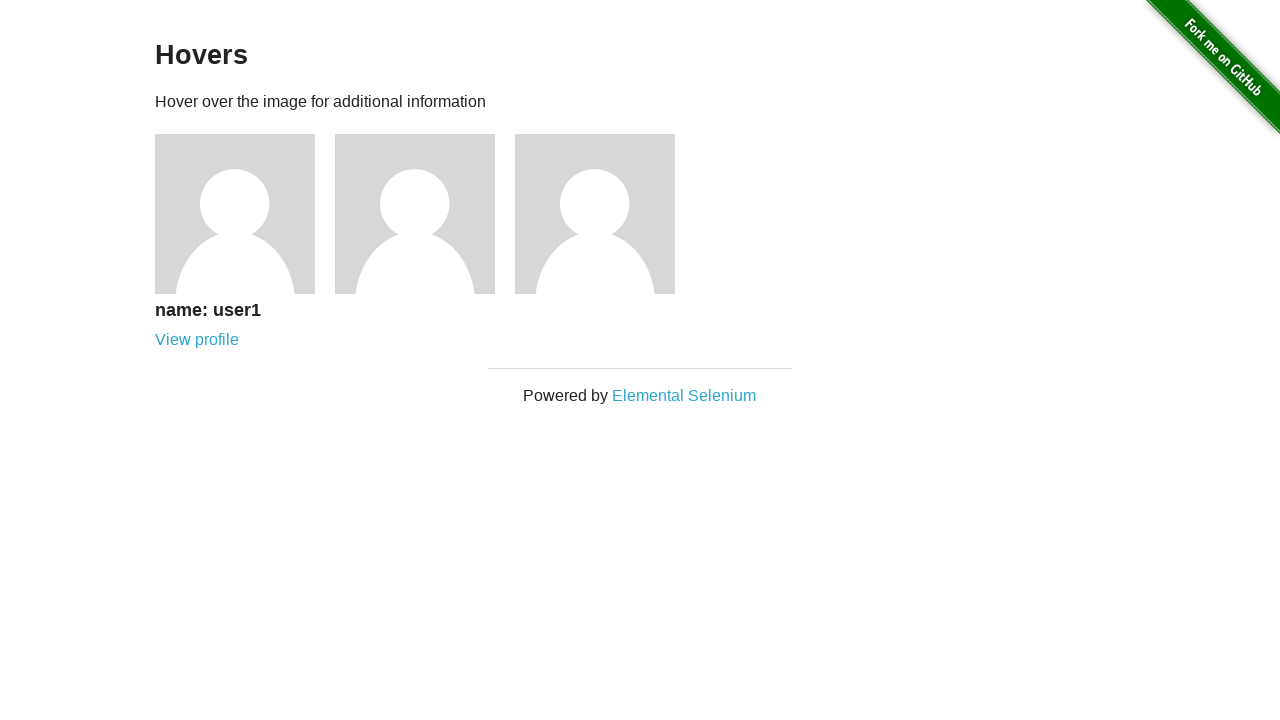

Verified that the caption is visible after hovering
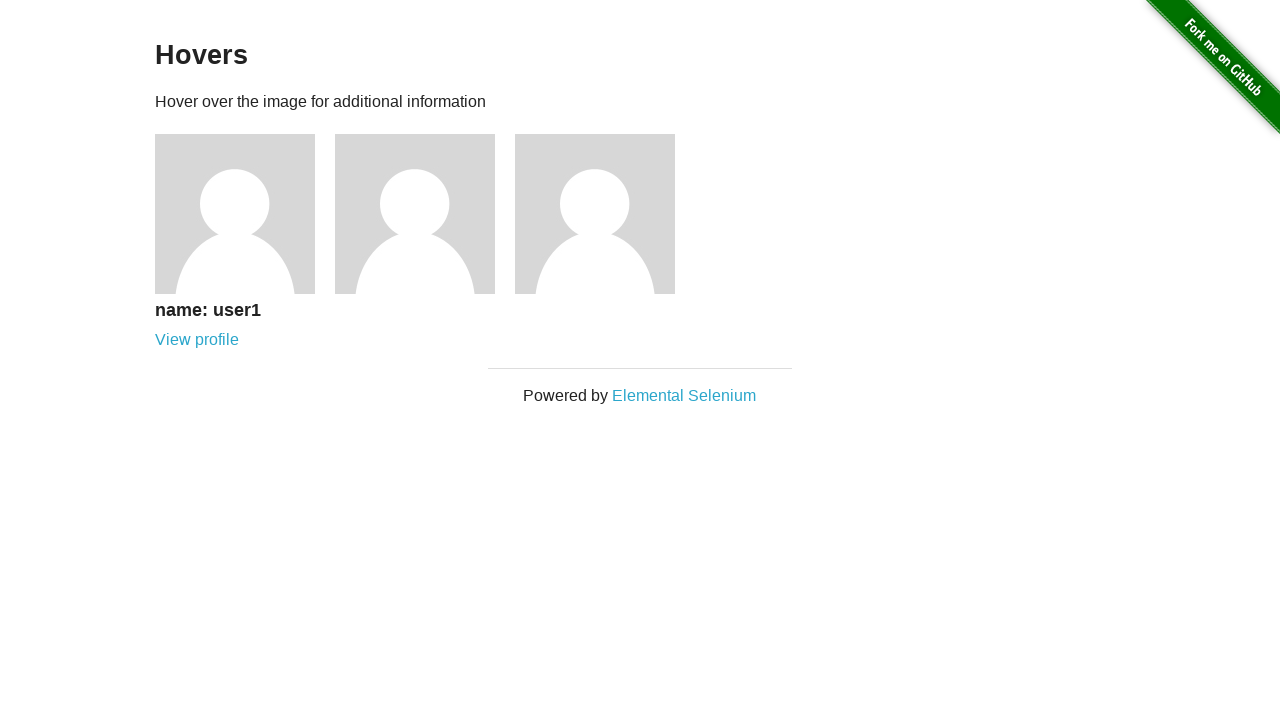

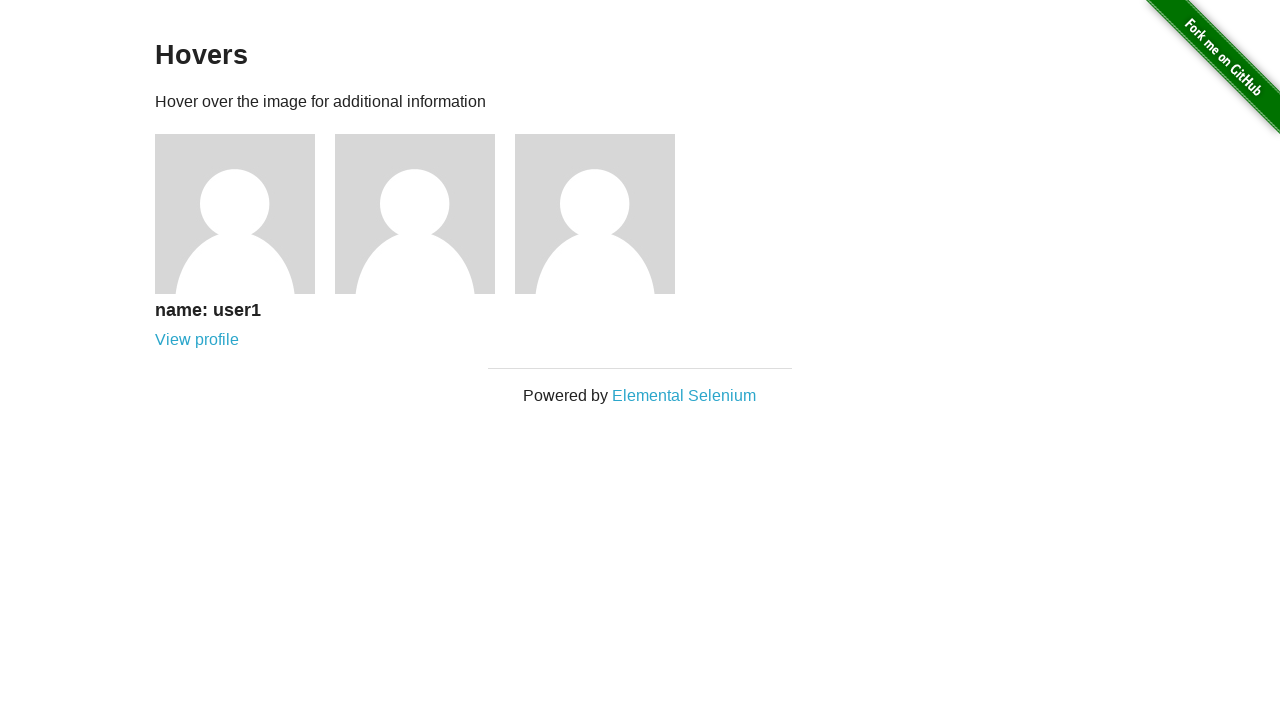